Tests that clicking the login button without entering an email shows a required field validation error message

Starting URL: https://seubarriga.wcaquino.me/login

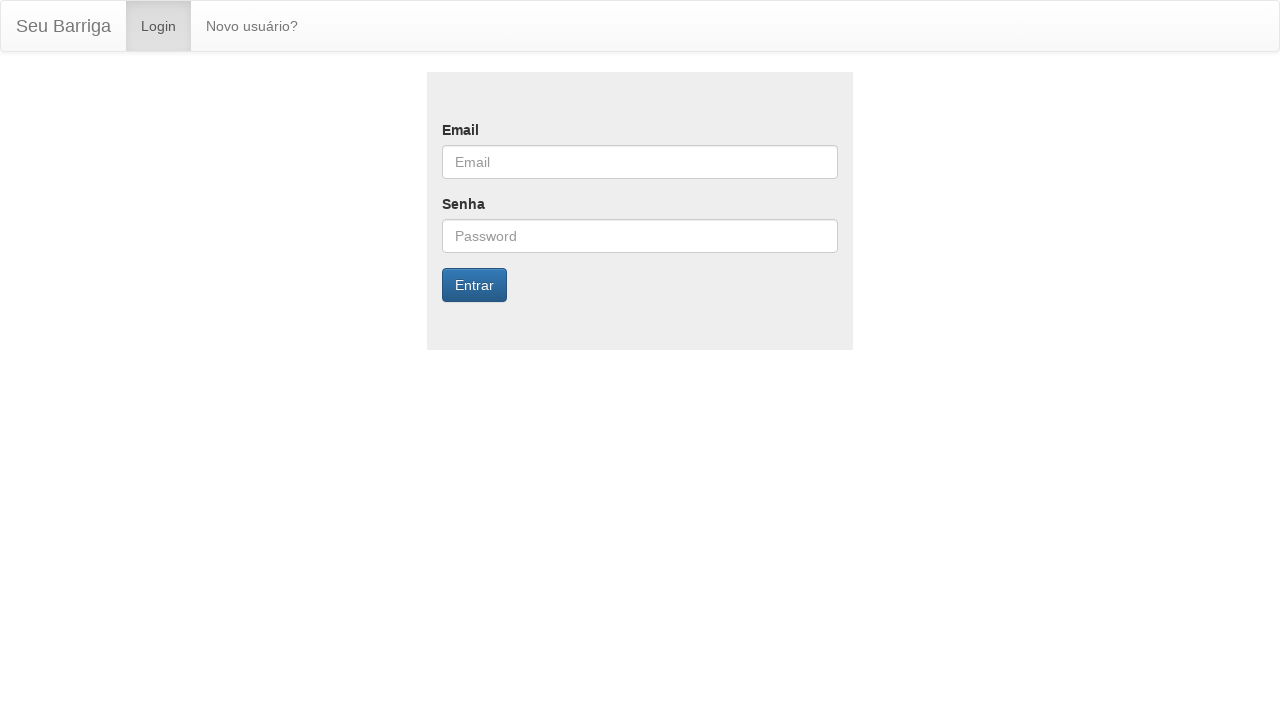

Navigated to login page
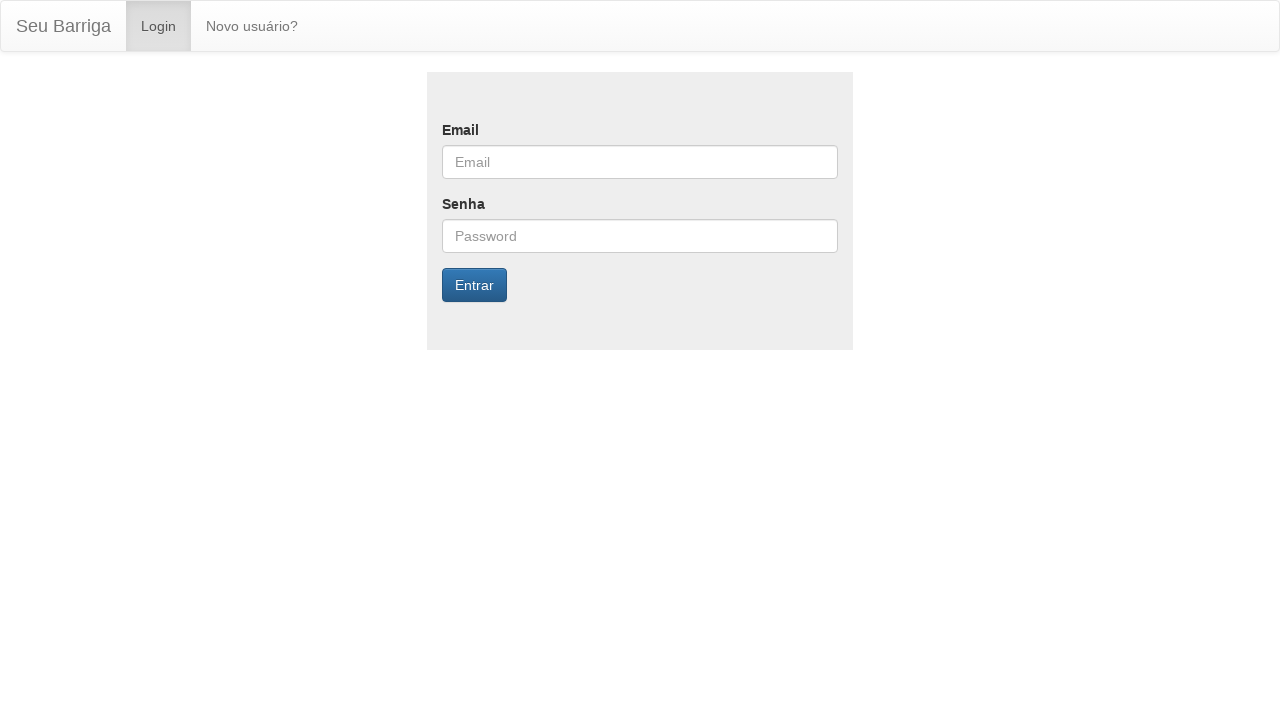

Clicked login button without entering email at (474, 285) on button.btn.btn-primary
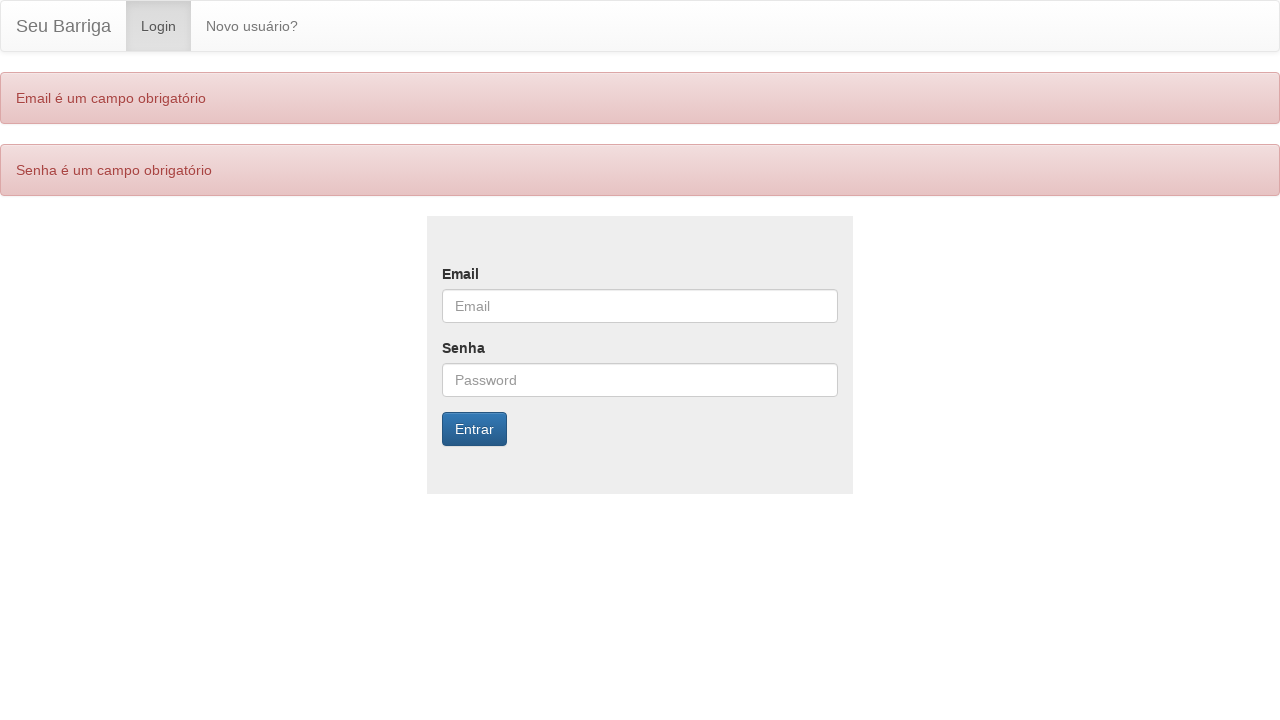

Email required field validation error message appeared
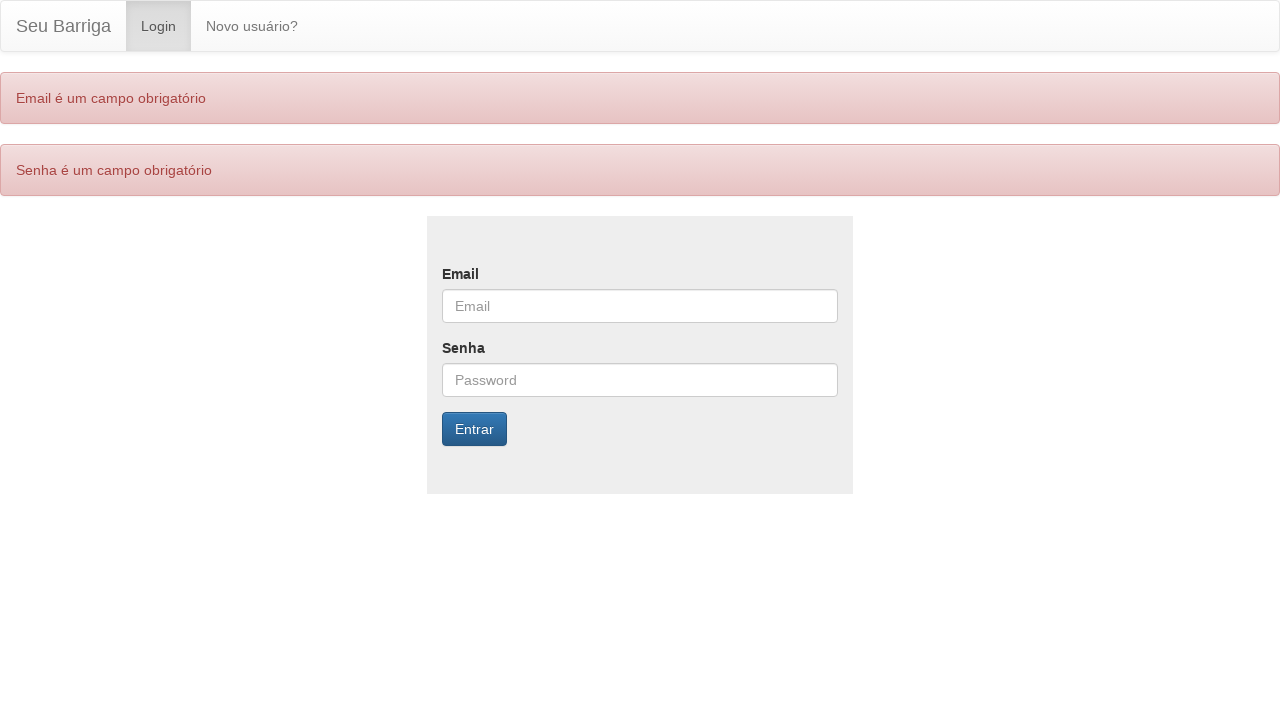

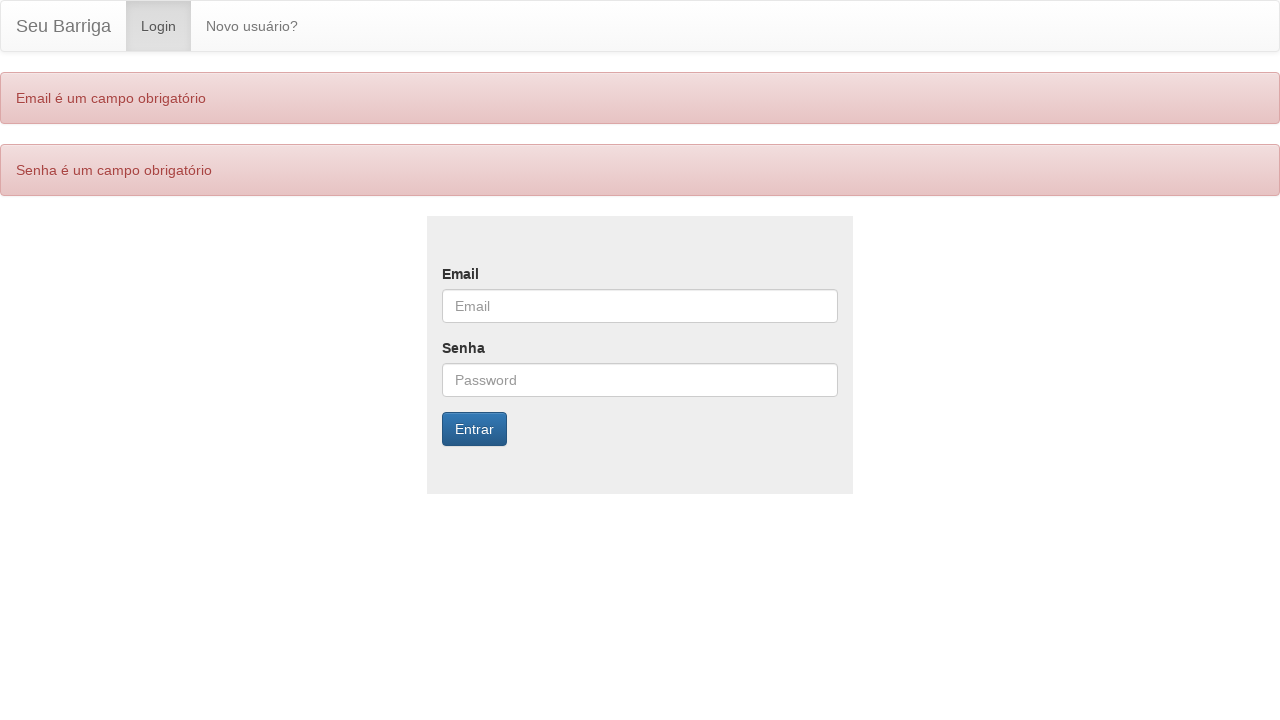